Tests JavaScript alert dialog interactions including accepting alerts, dismissing confirmations, and sending text to prompts

Starting URL: https://the-internet.herokuapp.com/javascript_alerts

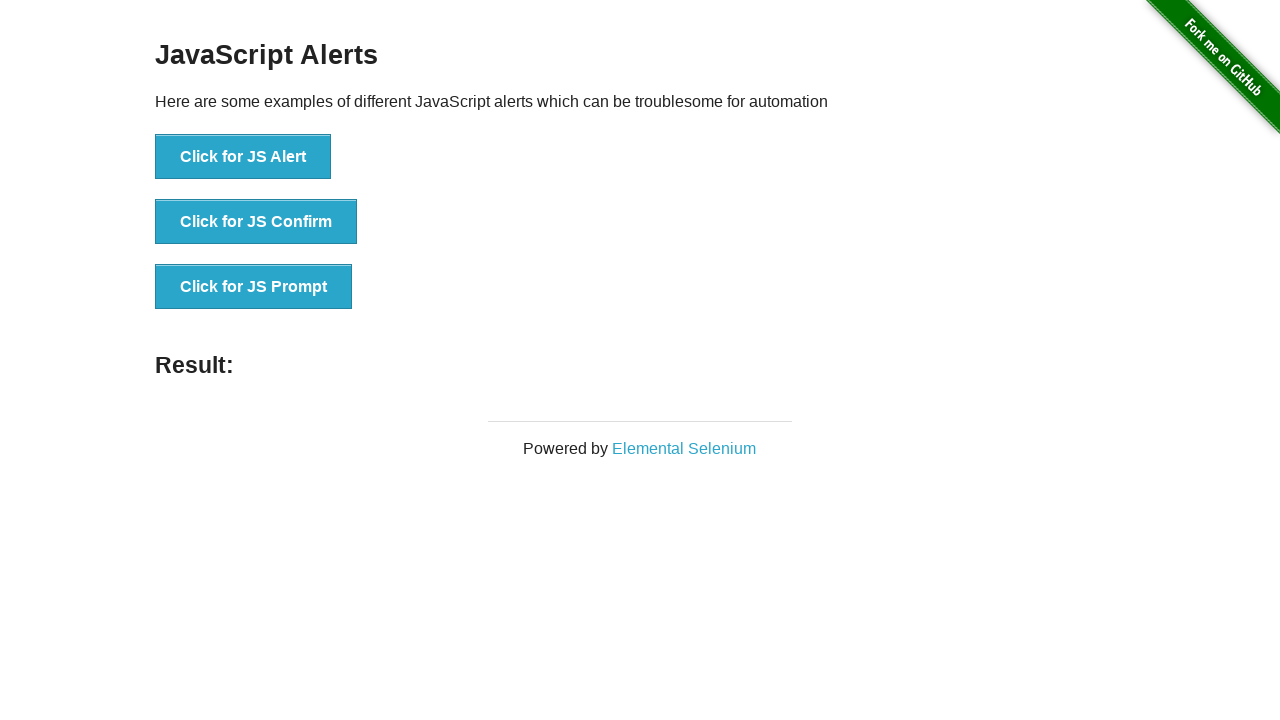

Clicked button to trigger JavaScript alert dialog at (243, 157) on xpath=//button[@onclick='jsAlert()']
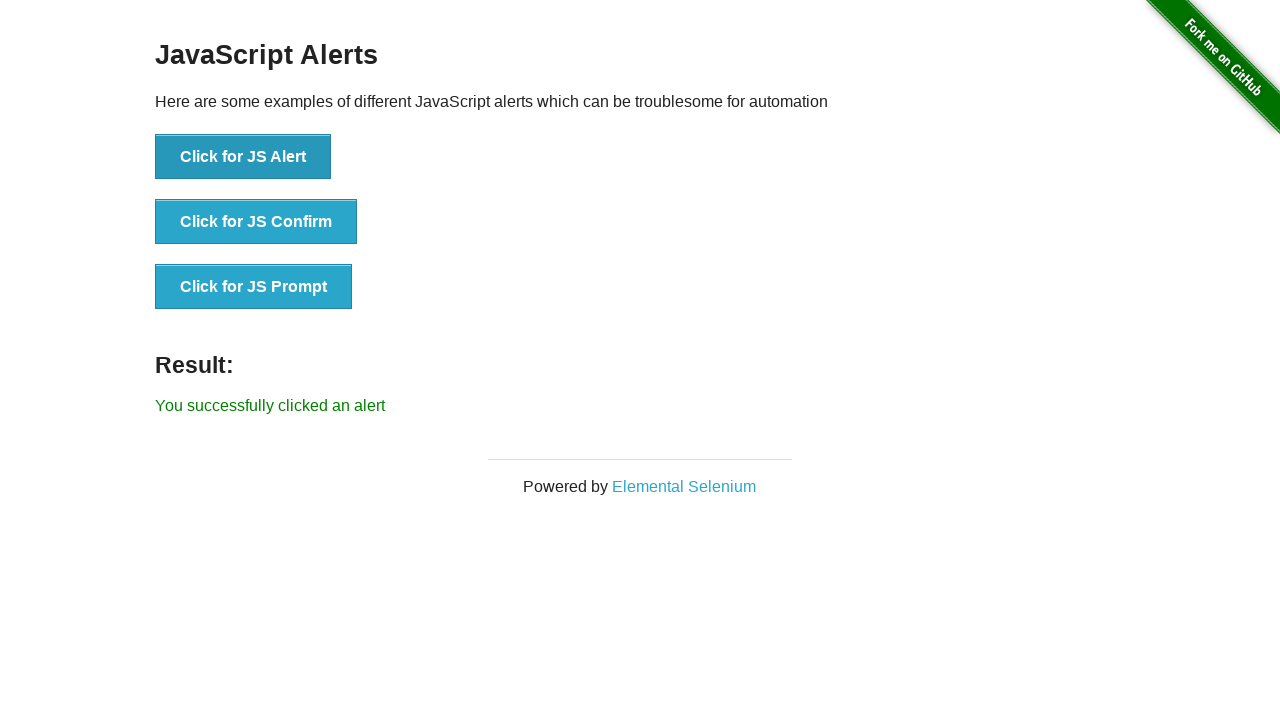

Set up dialog handler to accept alert
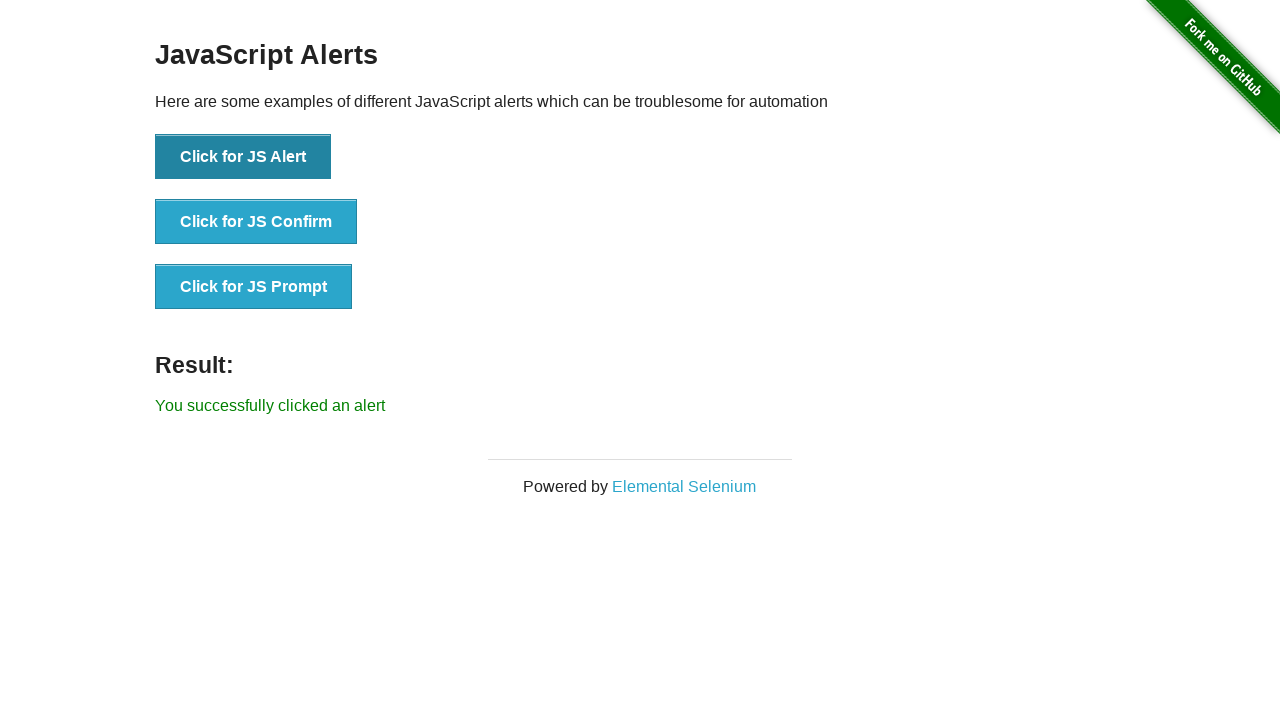

Waited for alert dialog to be handled
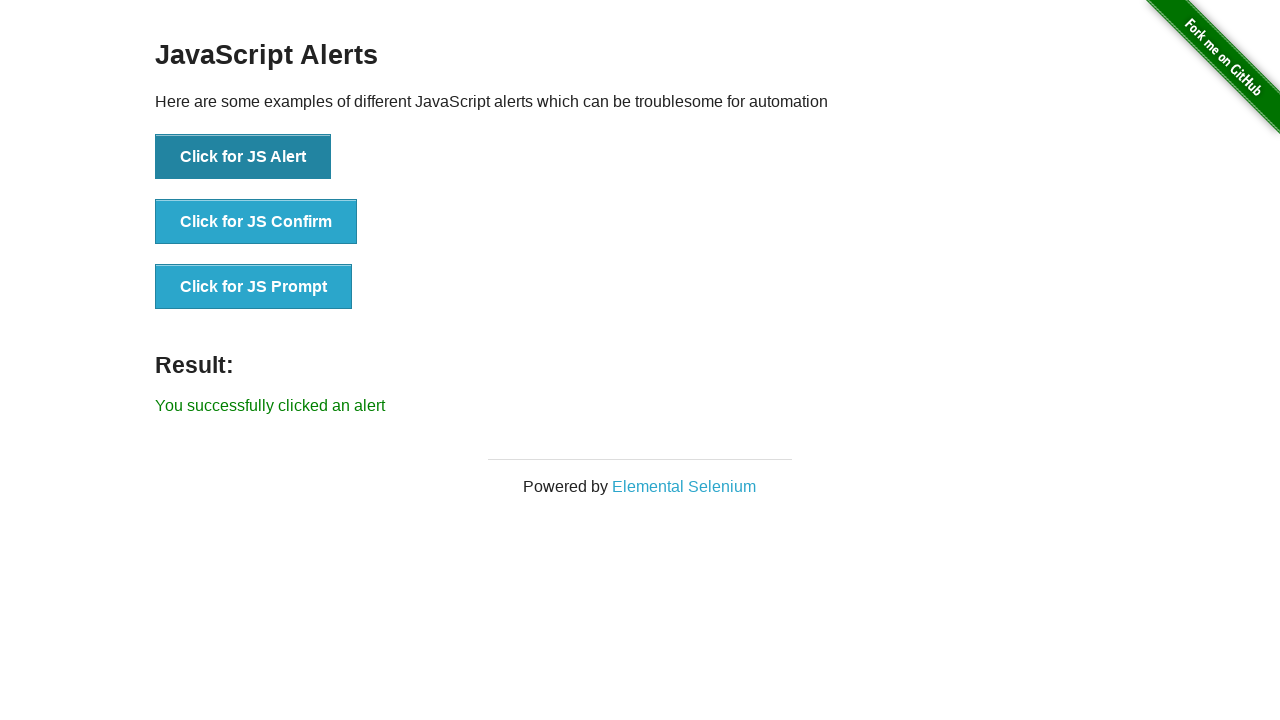

Clicked button to trigger JavaScript confirm dialog at (256, 222) on xpath=//button[@onclick='jsConfirm()']
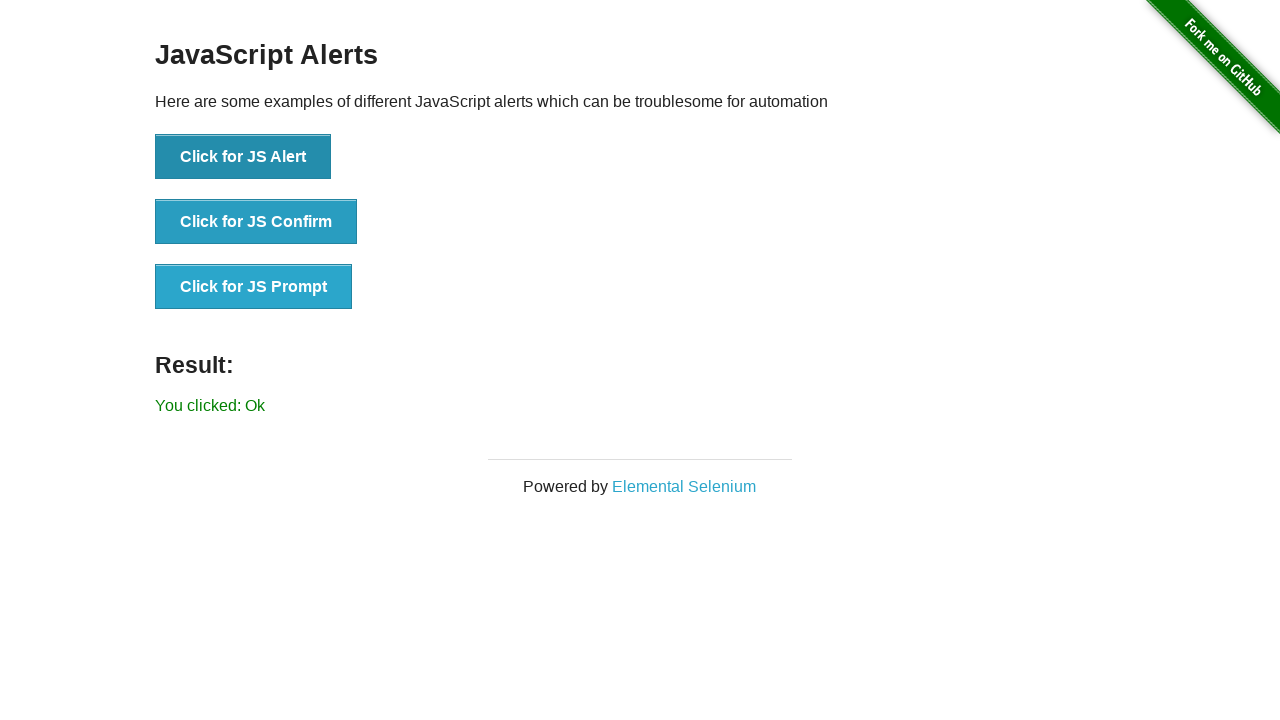

Set up dialog handler to dismiss confirm dialog
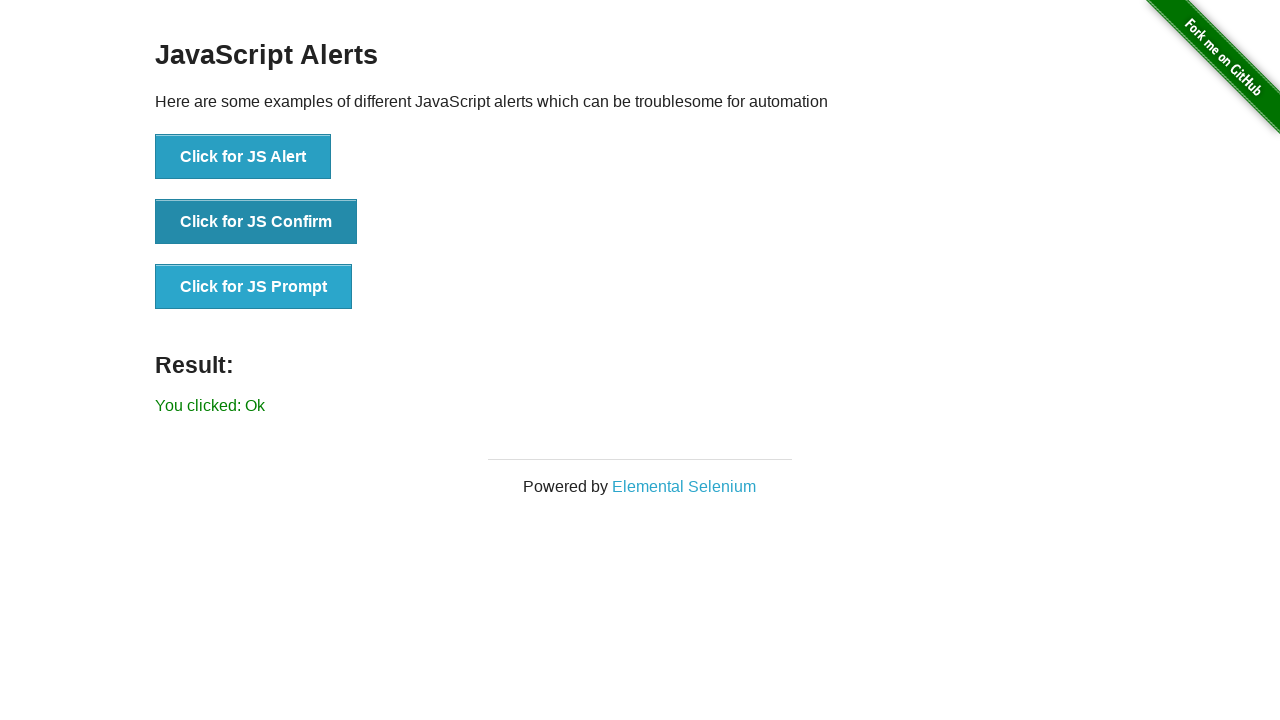

Waited for confirm dialog to be handled
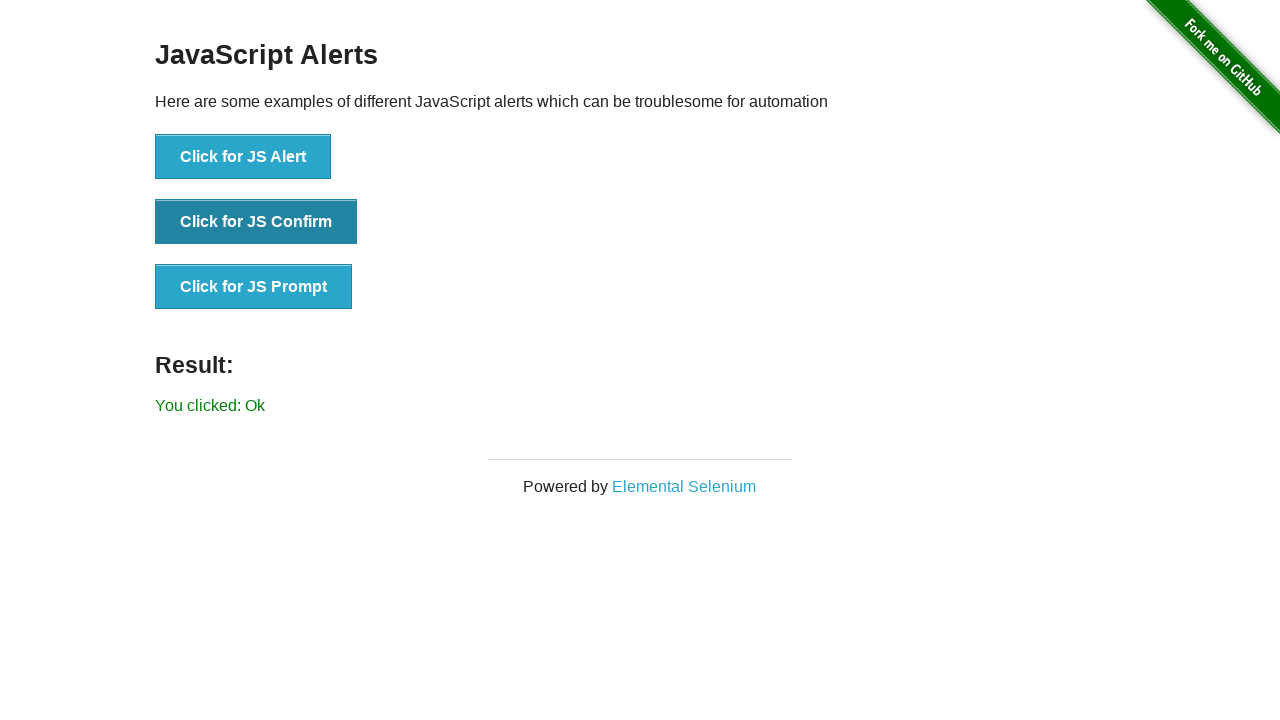

Retrieved result text after dismissing confirm dialog
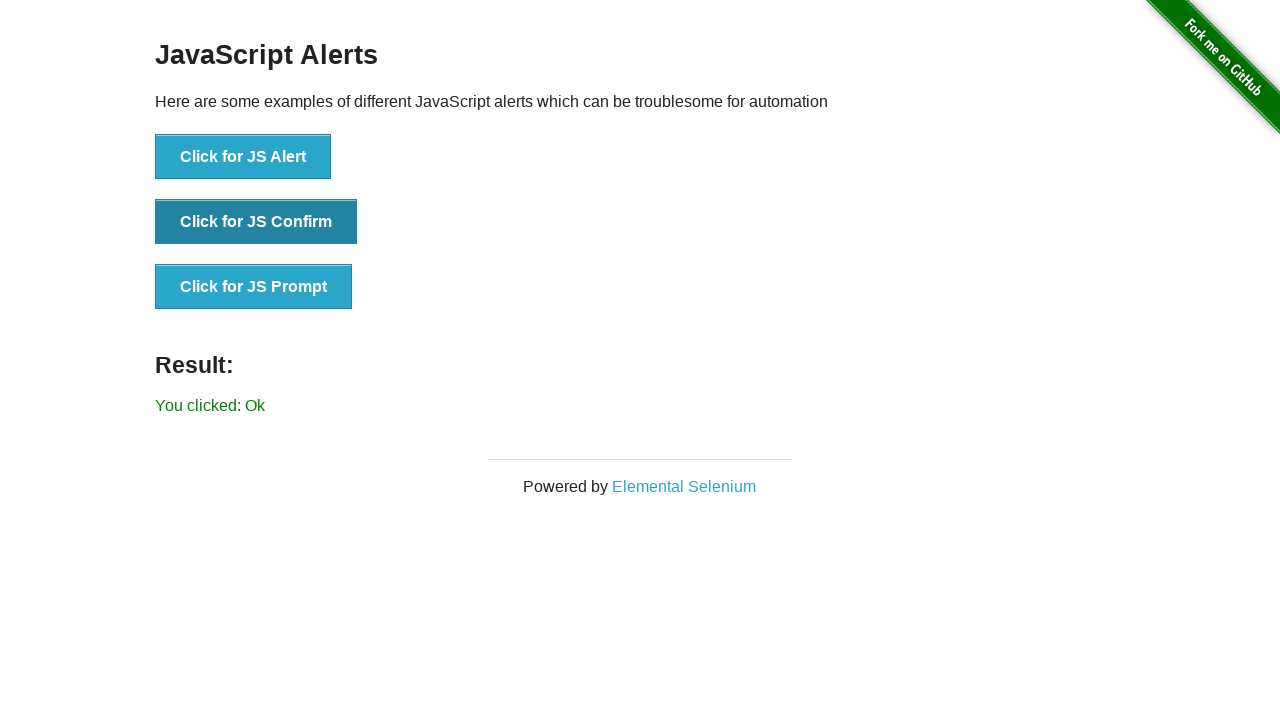

Clicked button to trigger JavaScript prompt dialog at (254, 287) on xpath=//button[@onclick='jsPrompt()']
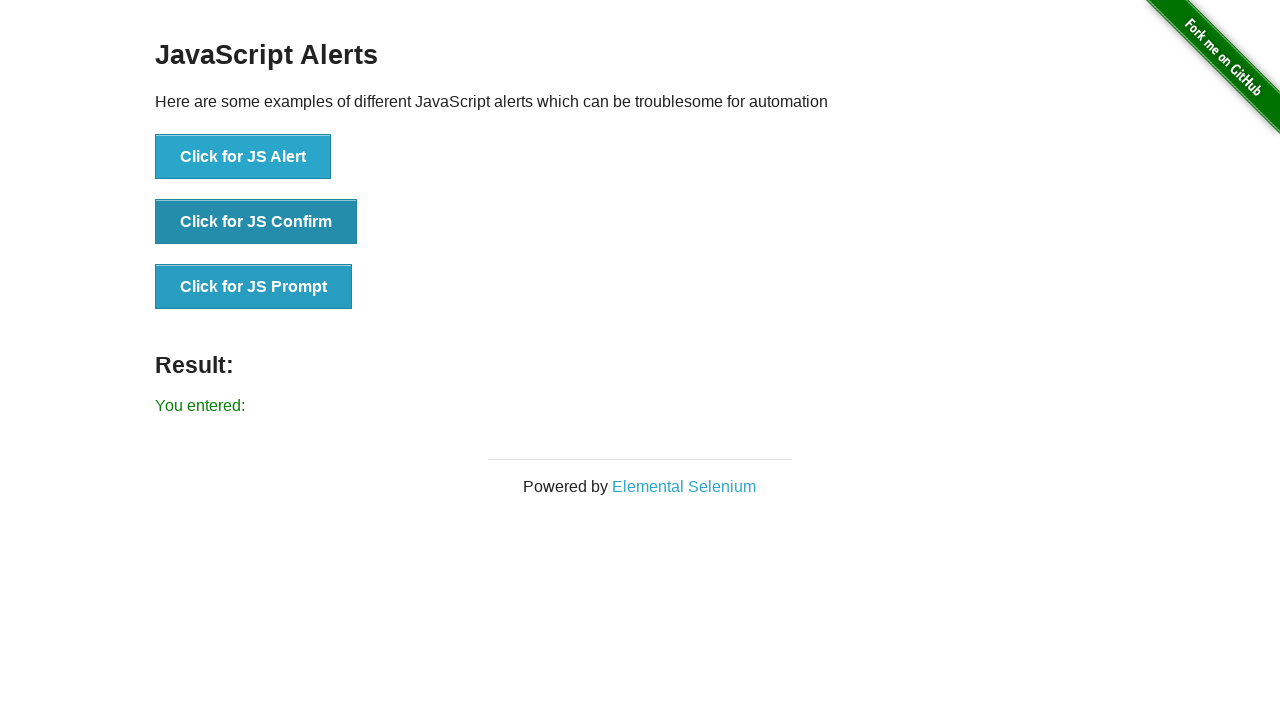

Set up dialog handler to accept prompt with text 'Test automation message for Q1 2024'
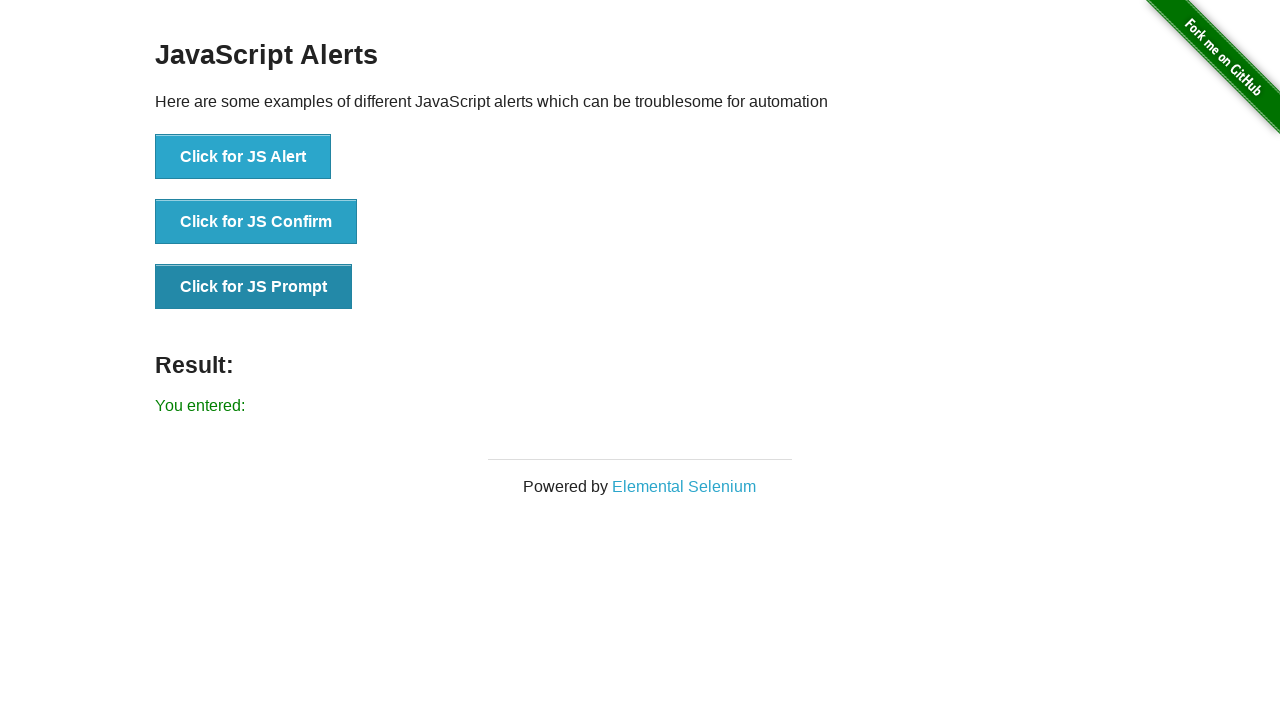

Waited for prompt dialog to be handled
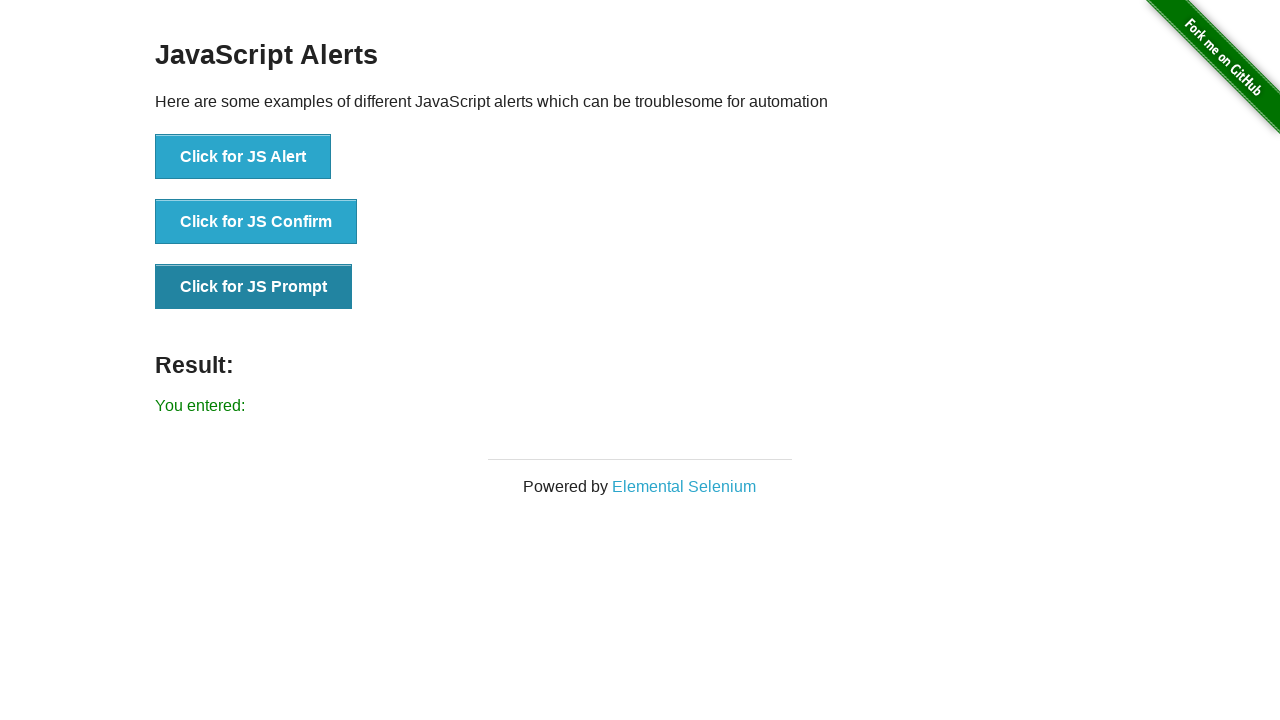

Retrieved final result text after accepting prompt
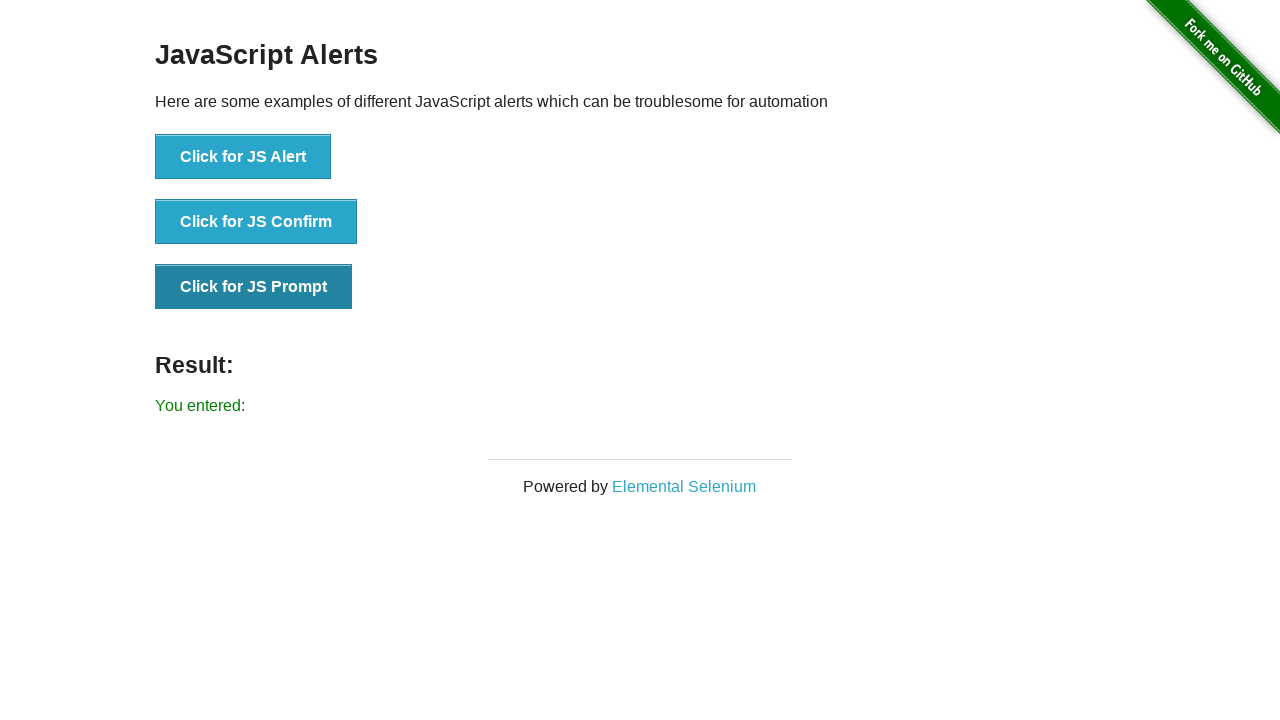

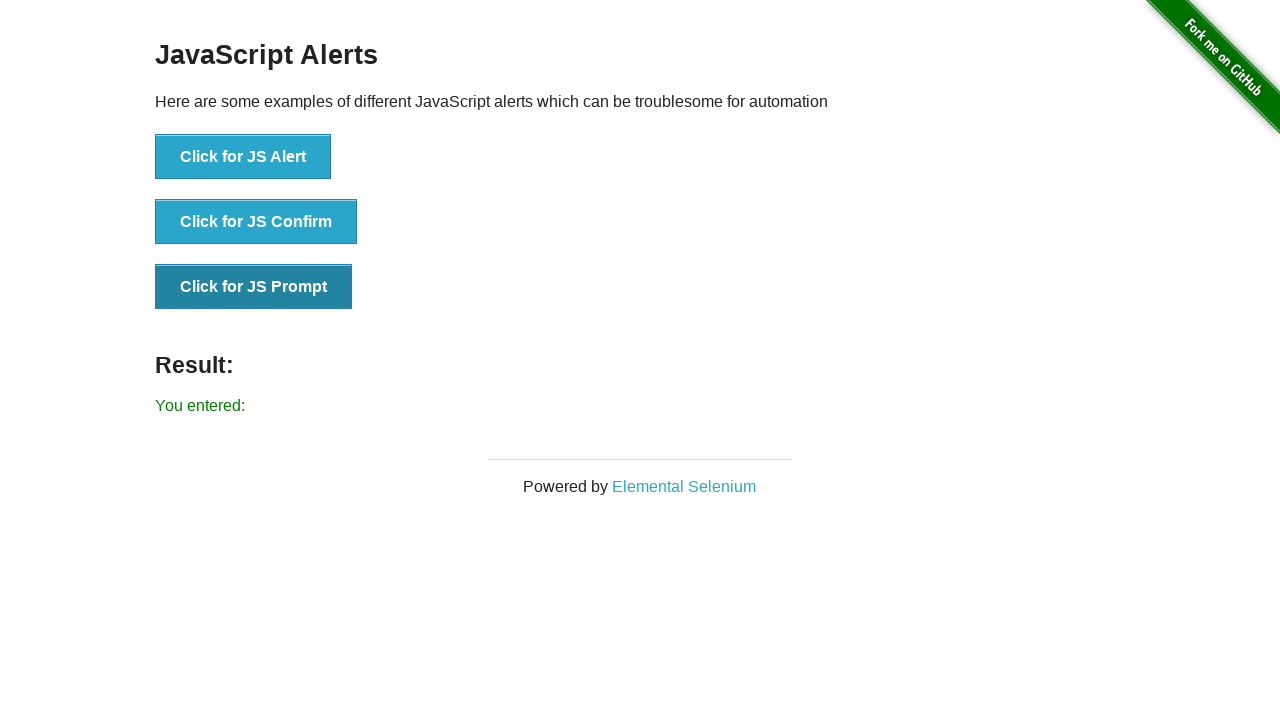